Navigates to the University of Warwick homepage

Starting URL: http://warwick.ac.uk/

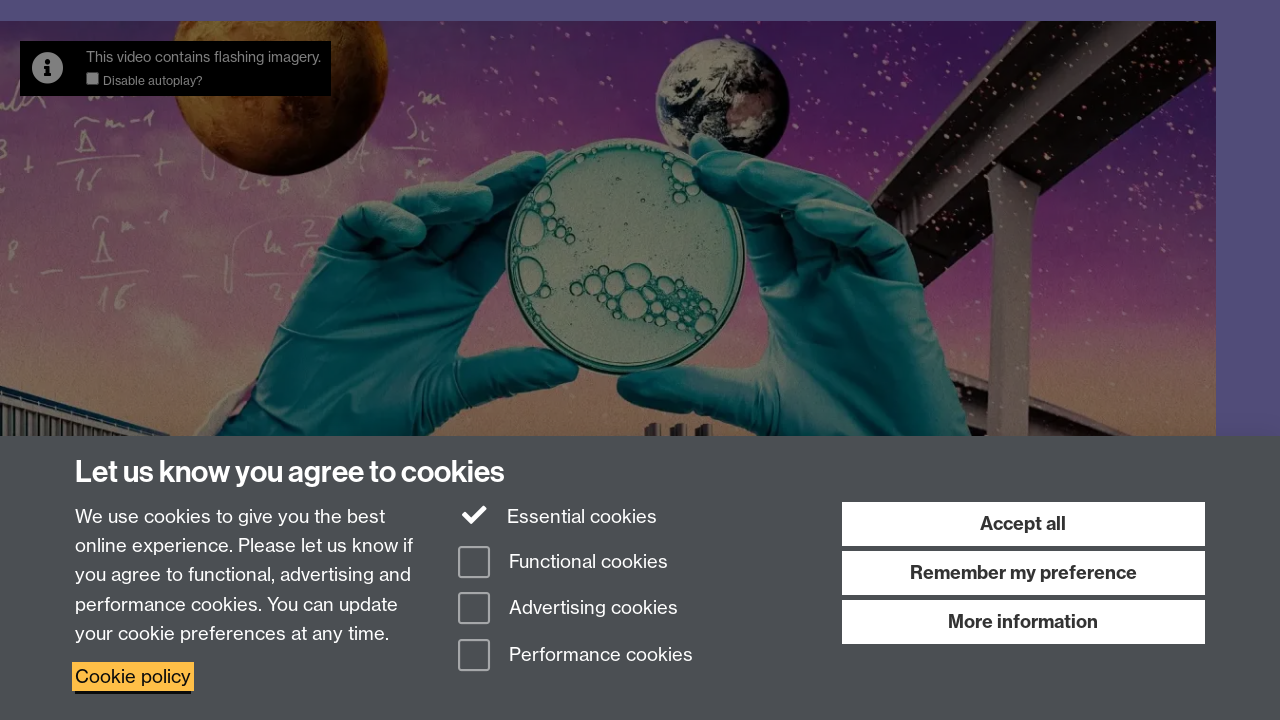

Navigated to University of Warwick homepage
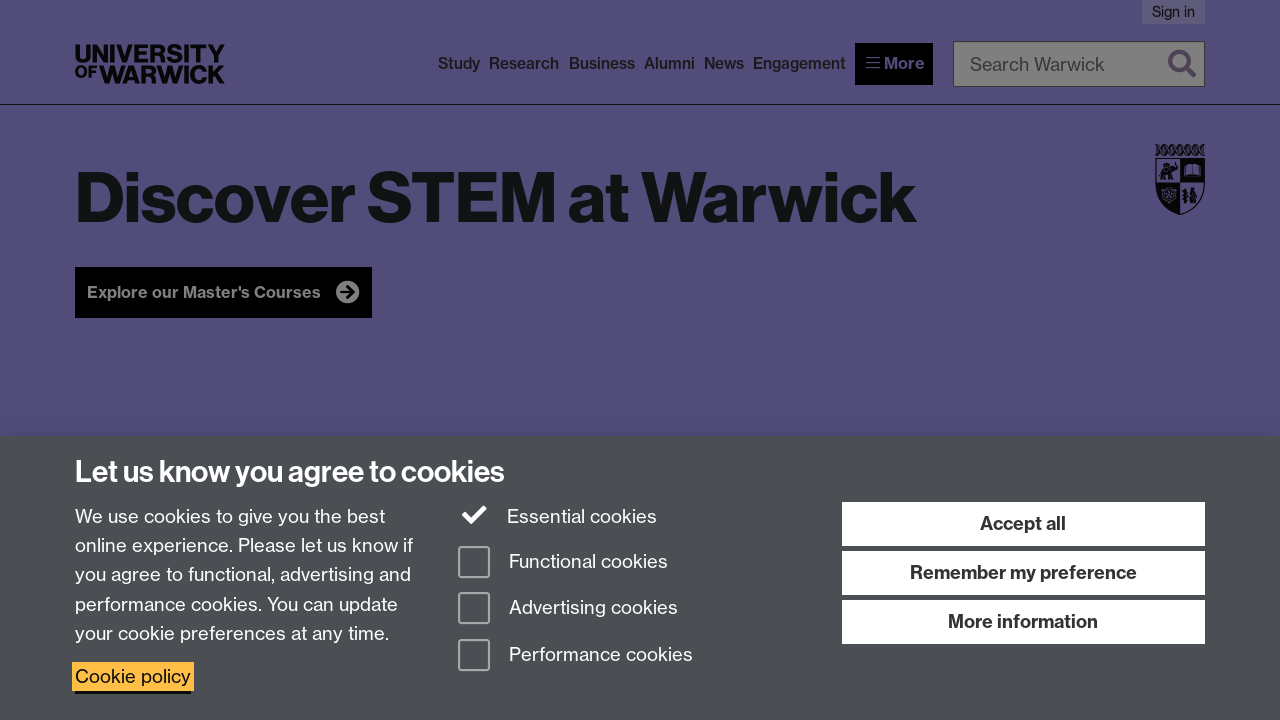

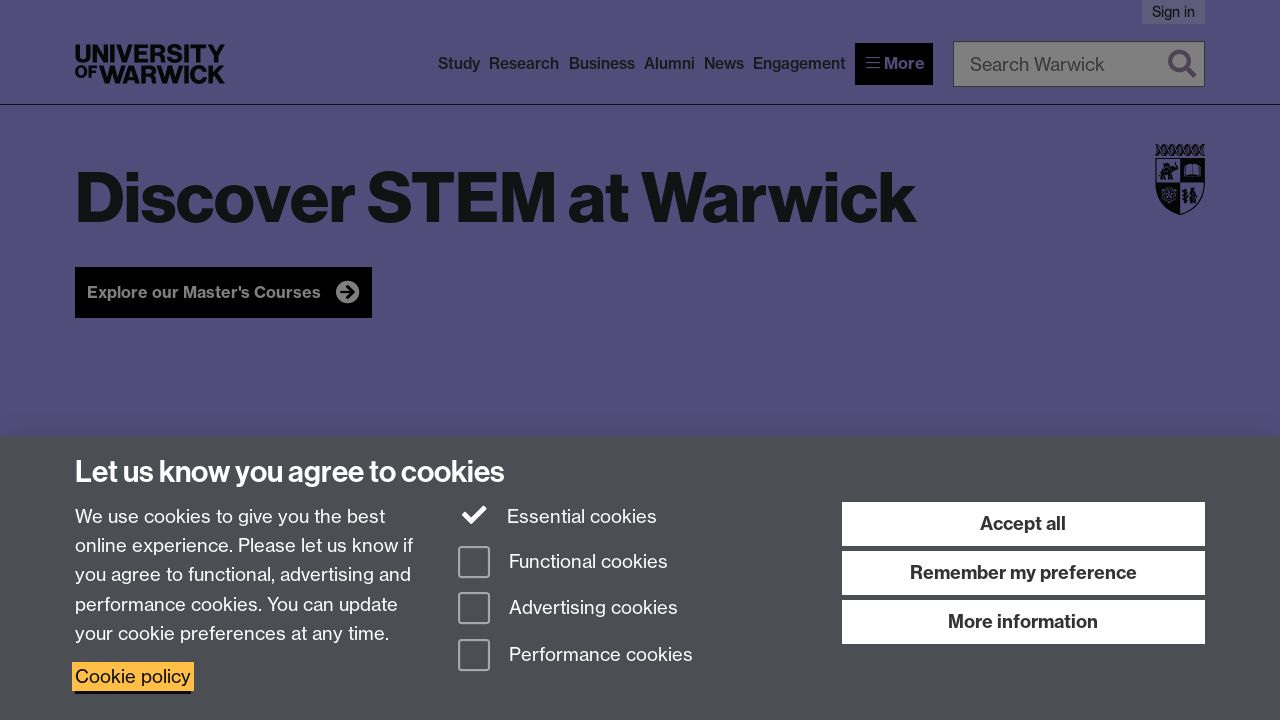